Tests that edits are saved when the input loses focus (blur event)

Starting URL: https://demo.playwright.dev/todomvc

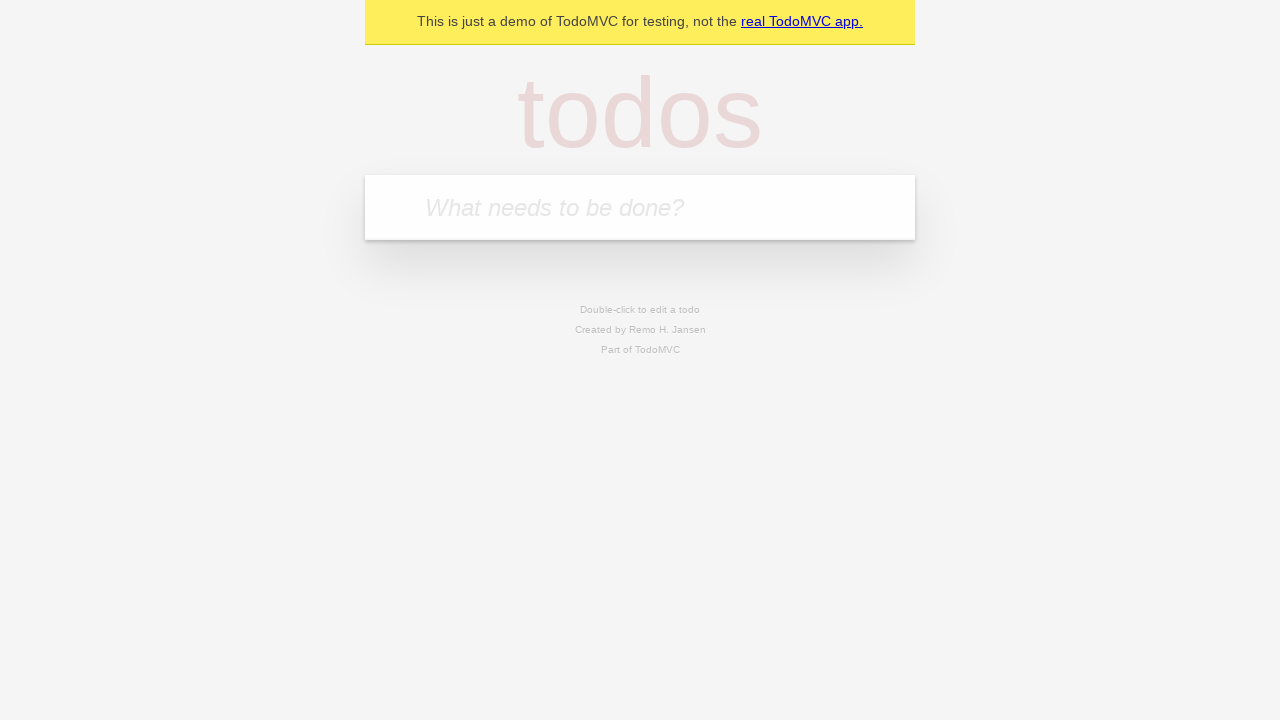

Filled input with first todo: 'buy some cheese' on internal:attr=[placeholder="What needs to be done?"i]
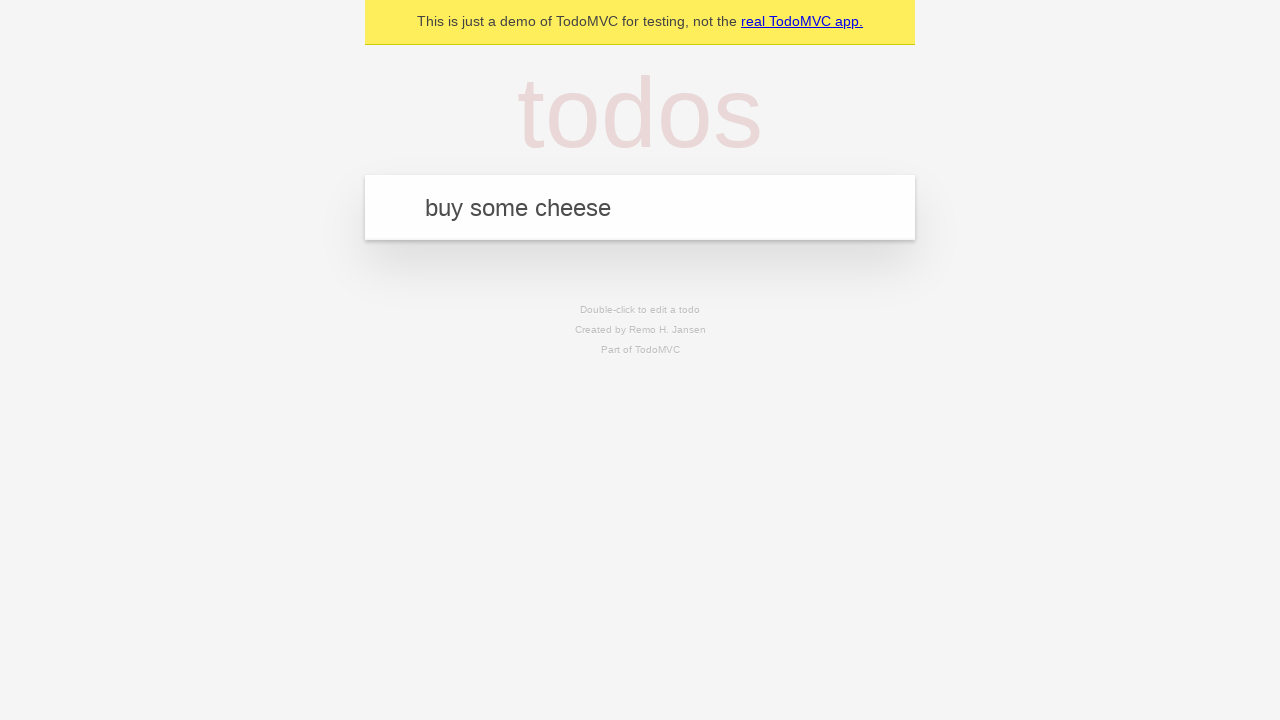

Pressed Enter to add first todo on internal:attr=[placeholder="What needs to be done?"i]
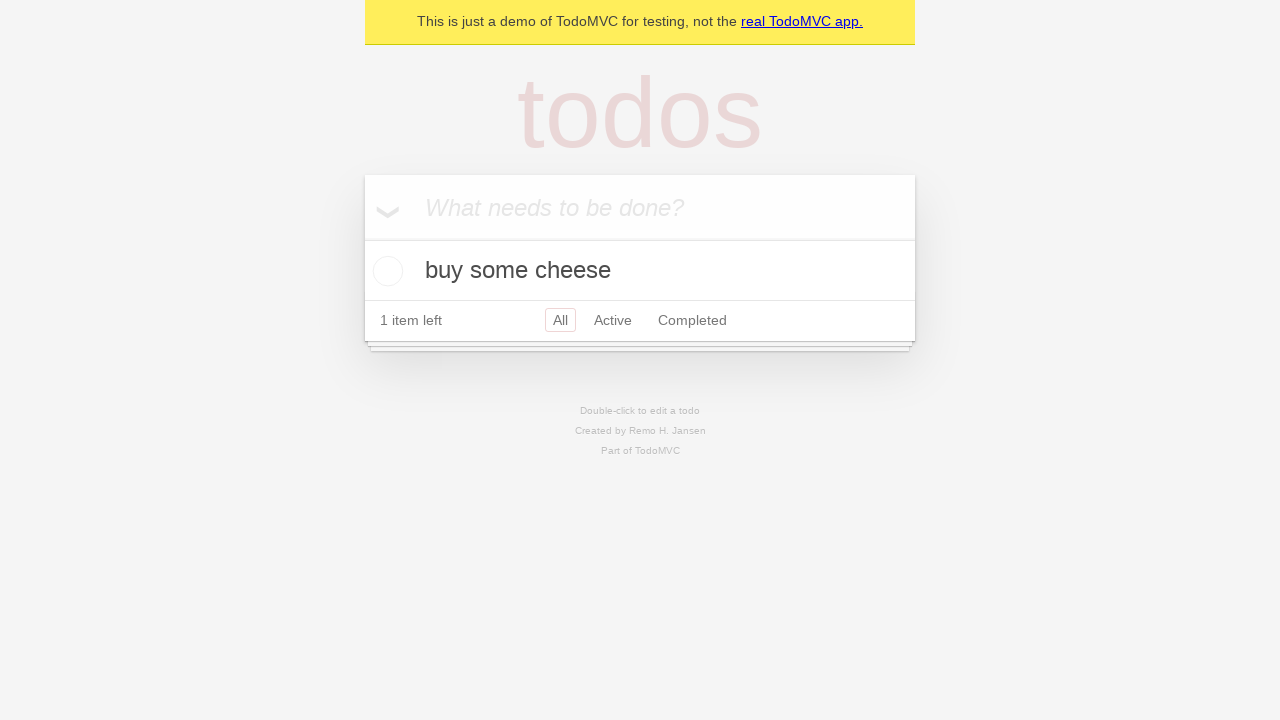

Filled input with second todo: 'feed the cat' on internal:attr=[placeholder="What needs to be done?"i]
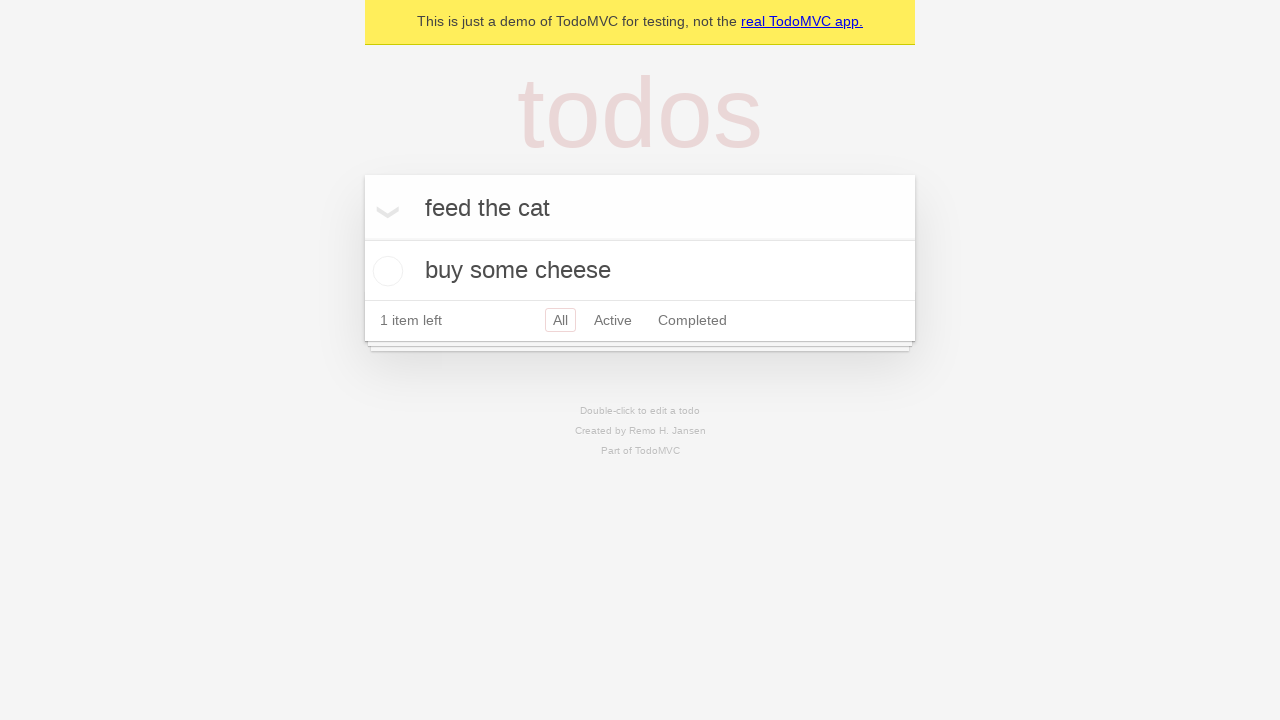

Pressed Enter to add second todo on internal:attr=[placeholder="What needs to be done?"i]
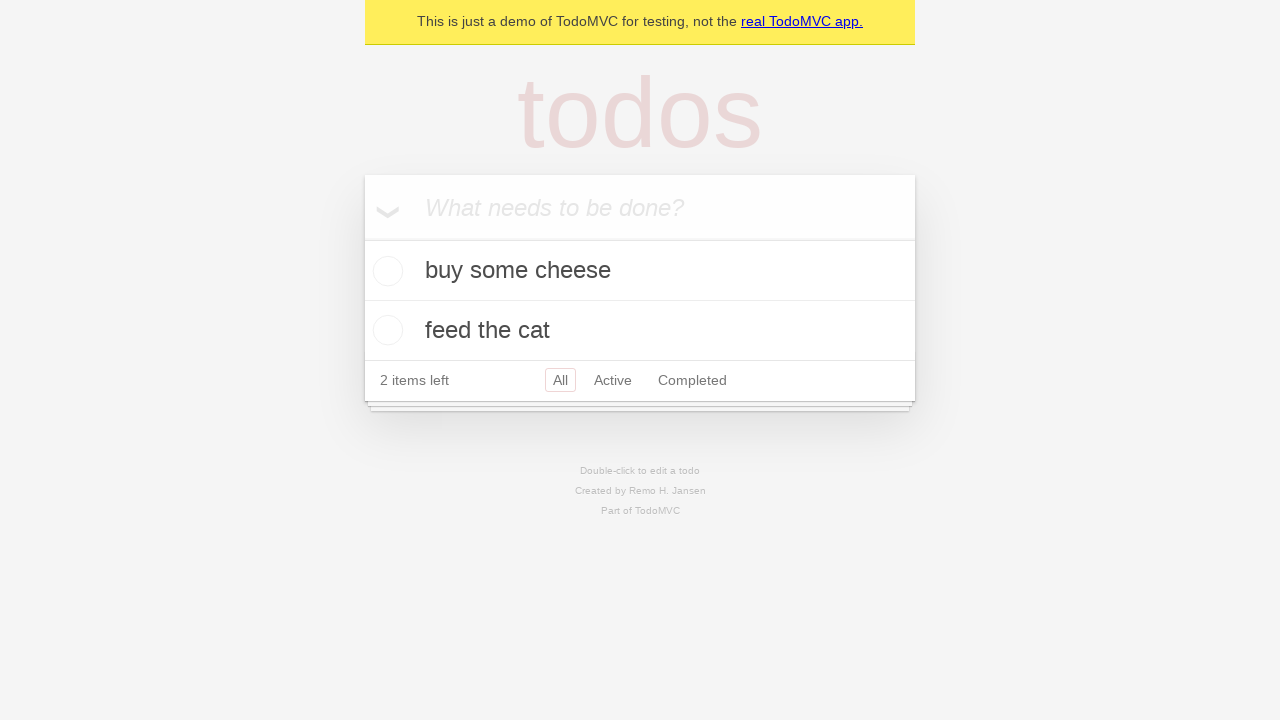

Filled input with third todo: 'book a doctors appointment' on internal:attr=[placeholder="What needs to be done?"i]
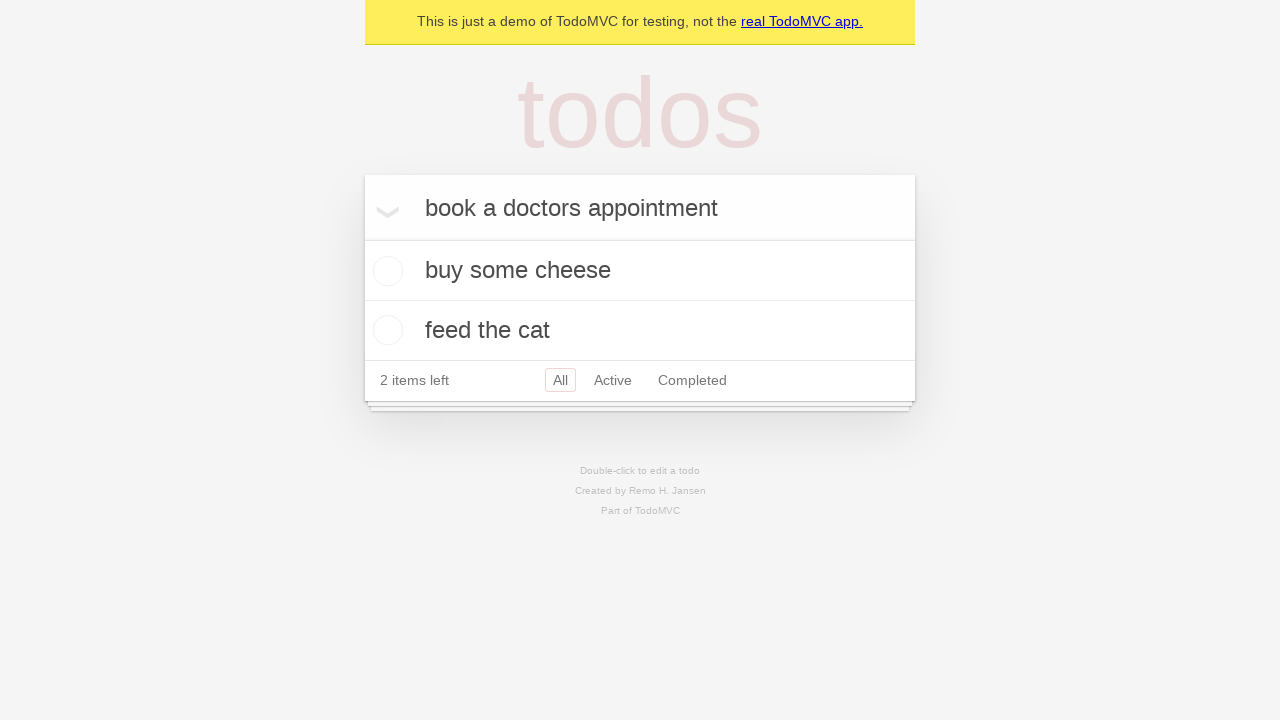

Pressed Enter to add third todo on internal:attr=[placeholder="What needs to be done?"i]
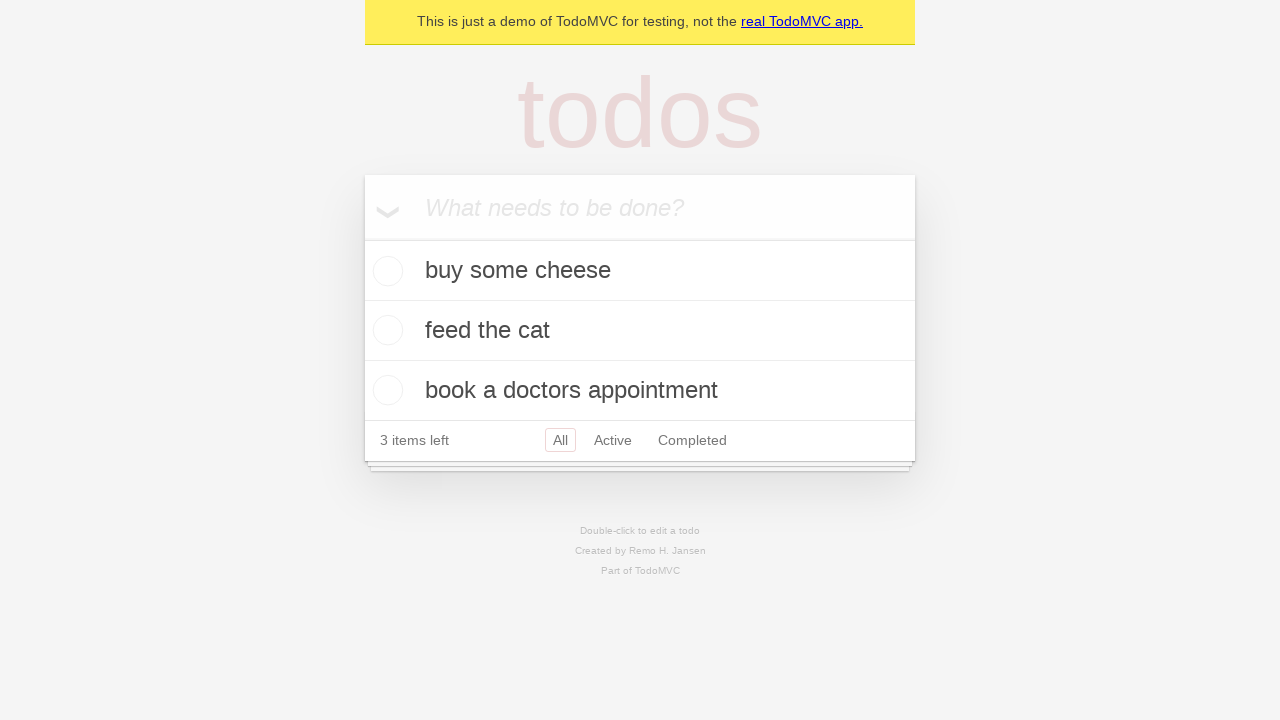

Double-clicked second todo item to enter edit mode at (640, 331) on internal:testid=[data-testid="todo-item"s] >> nth=1
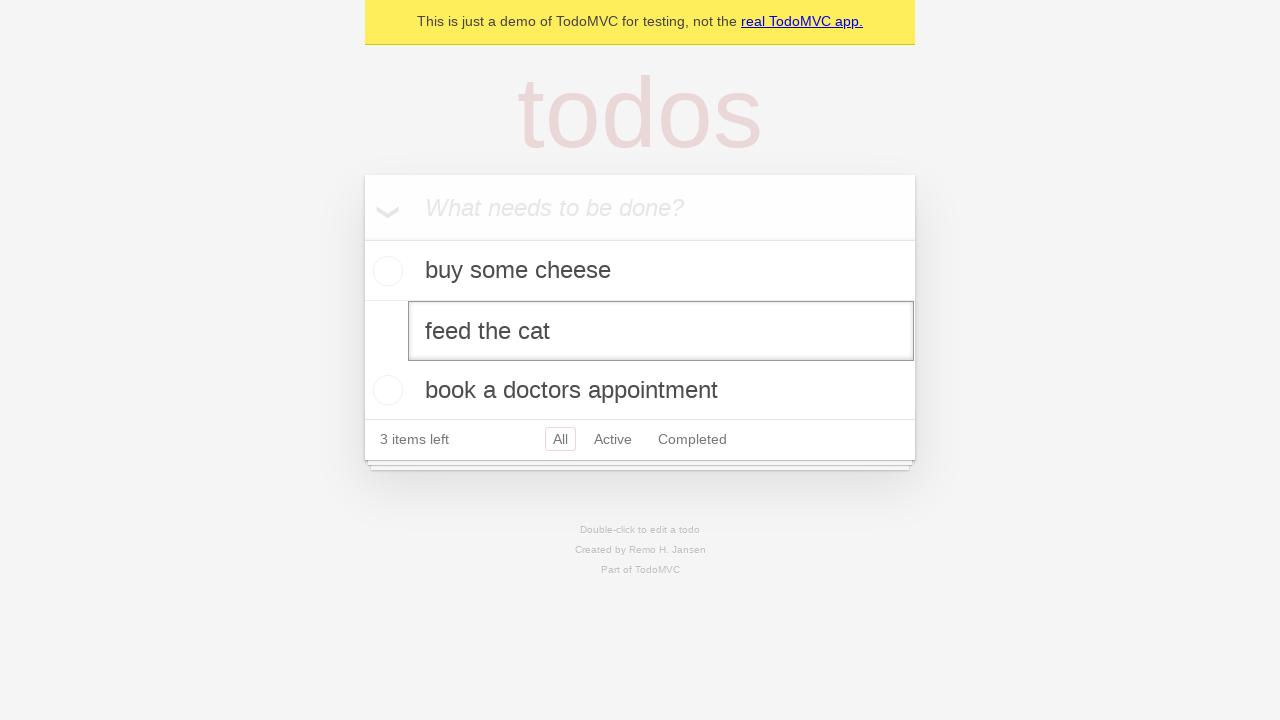

Edited todo text to 'buy some sausages' on internal:testid=[data-testid="todo-item"s] >> nth=1 >> internal:role=textbox[nam
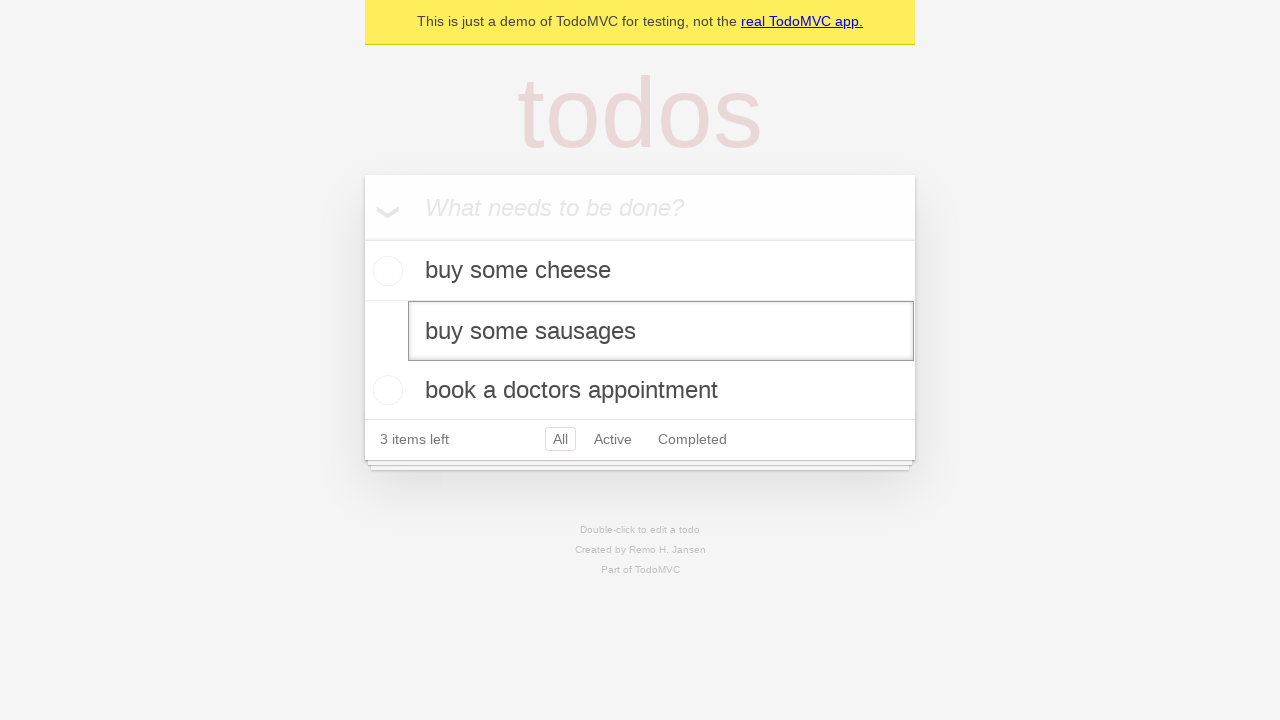

Dispatched blur event to save edit on input field
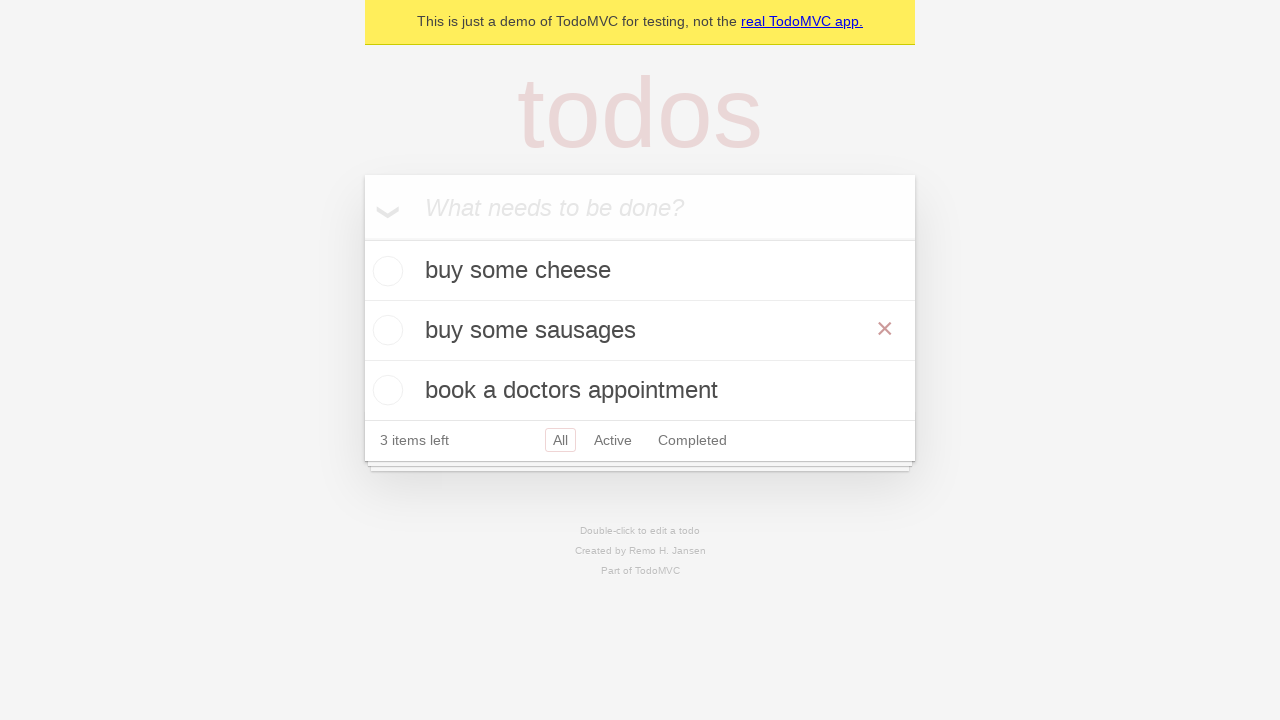

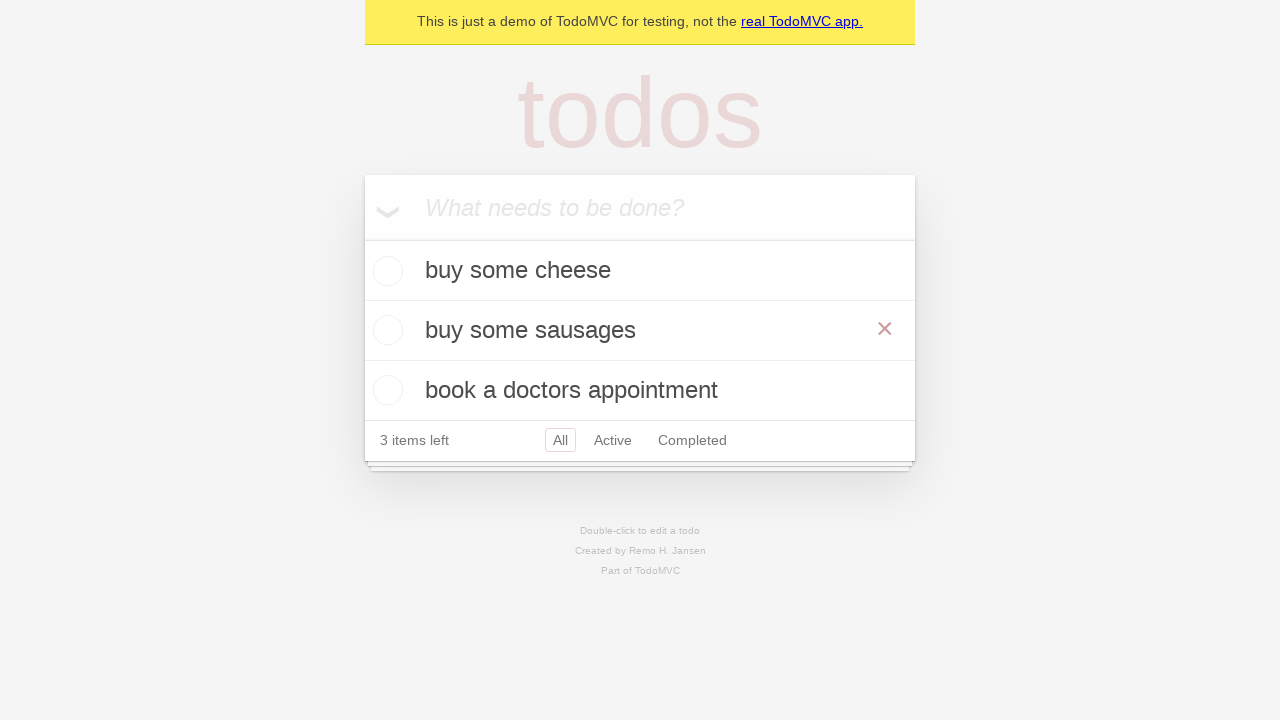